Automates filling a Google Form by entering today's date in a date field and pasting text content into a textarea field for work content.

Starting URL: https://forms.gle/cEnjC4A7rFdMs6dD6

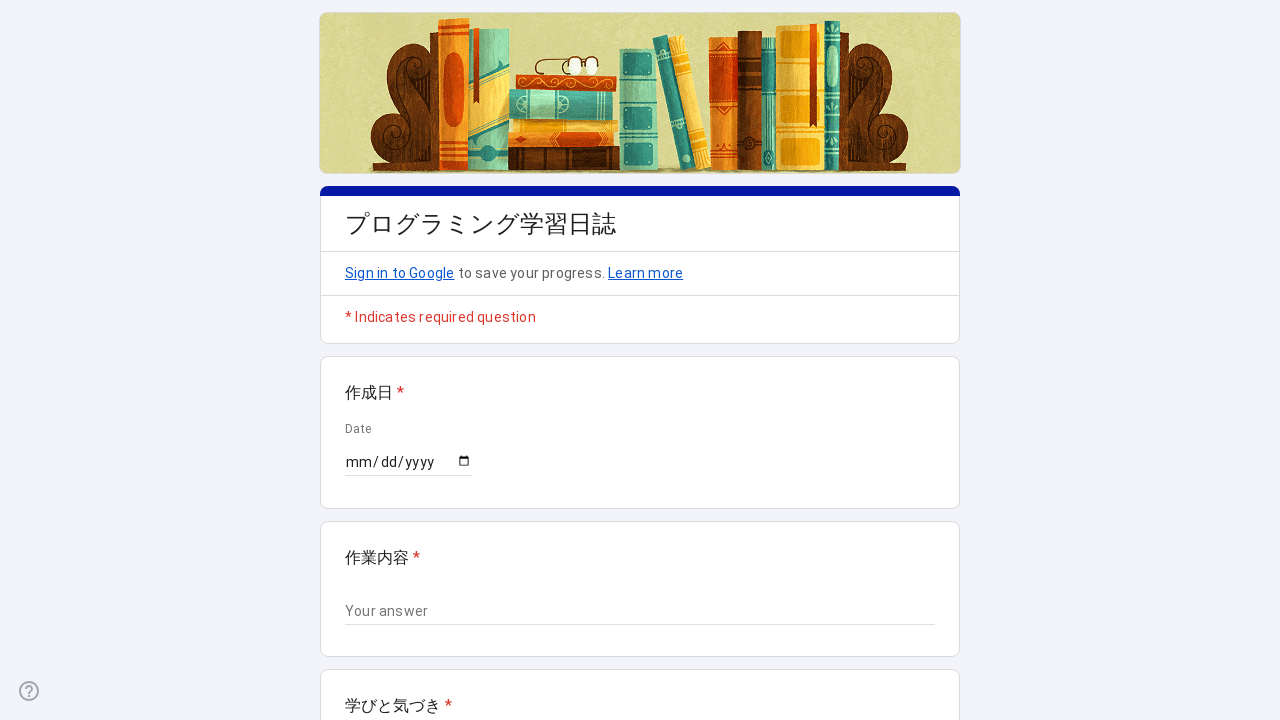

Waited for page to reach networkidle load state
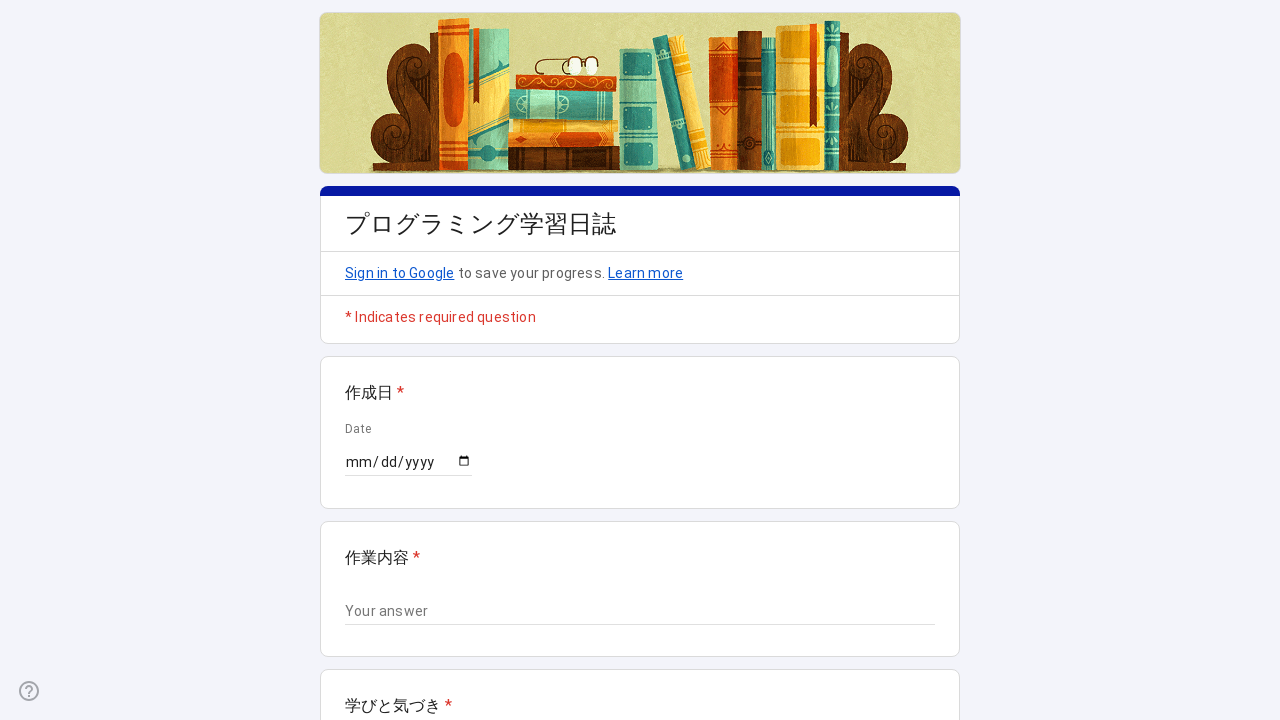

Waited 3 seconds for form elements to be ready
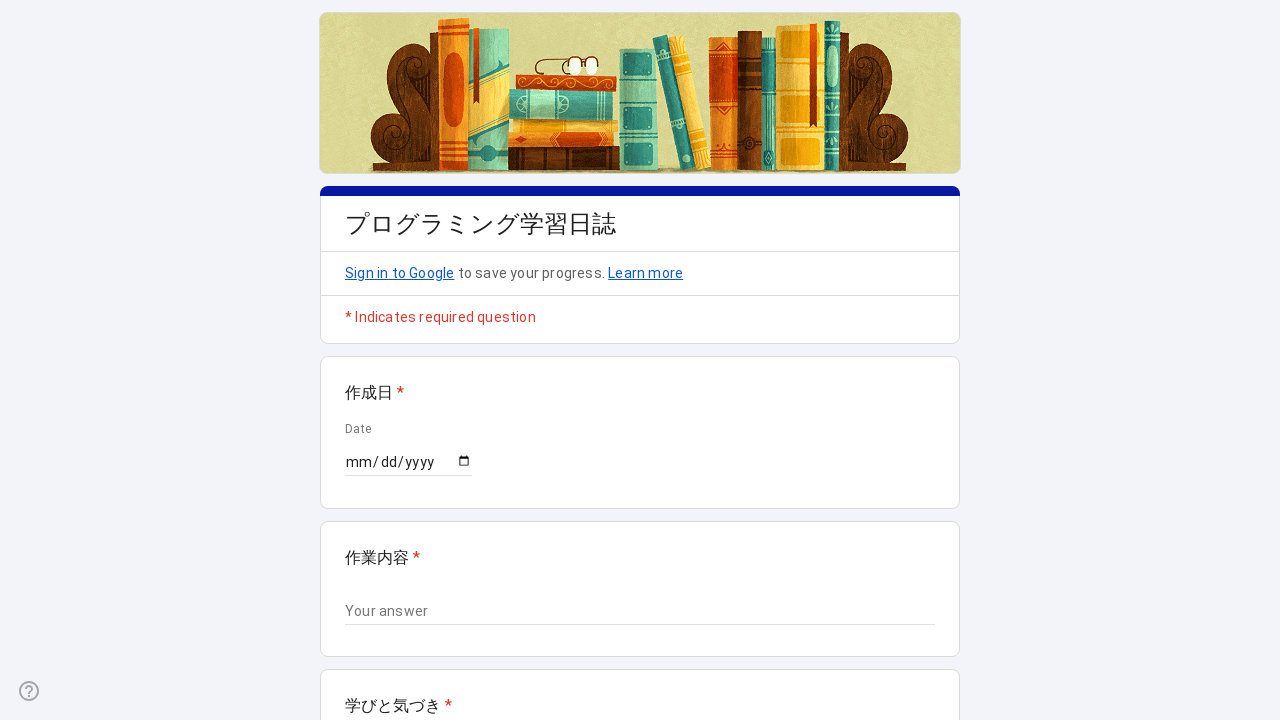

Generated today's date string: 2026/03/03
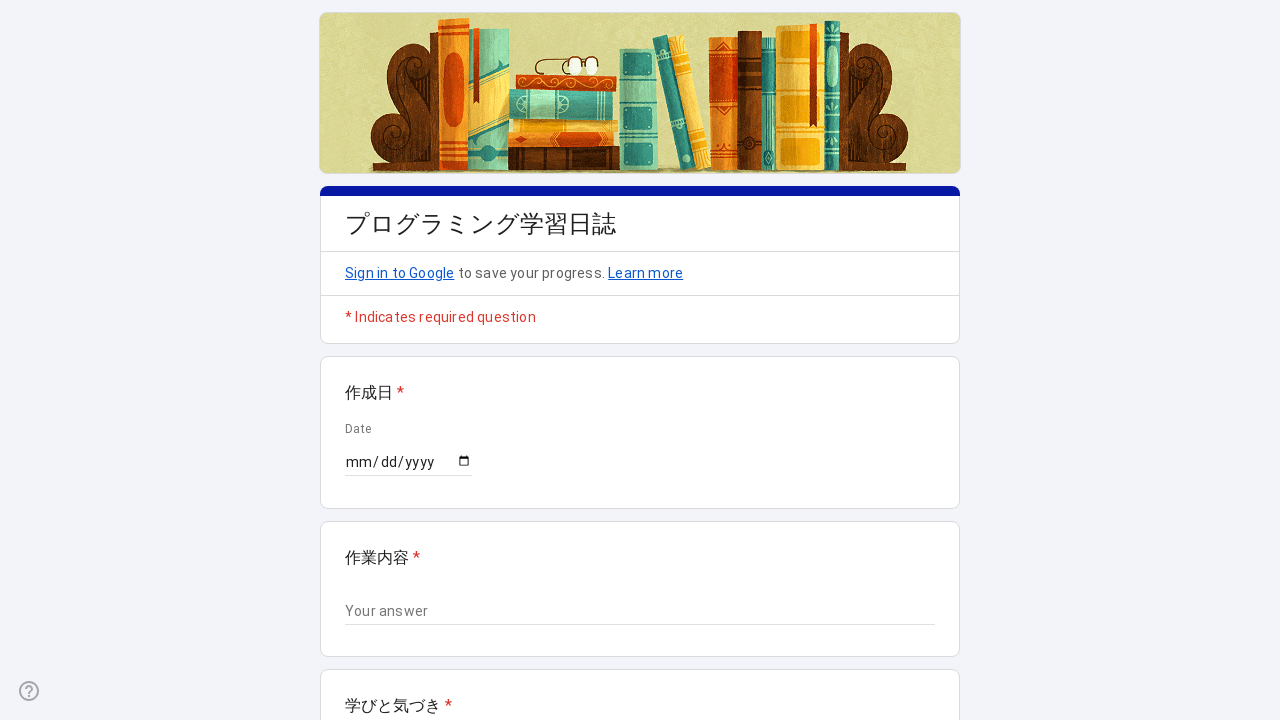

Prepared work content text for textarea field on input[type="date"]
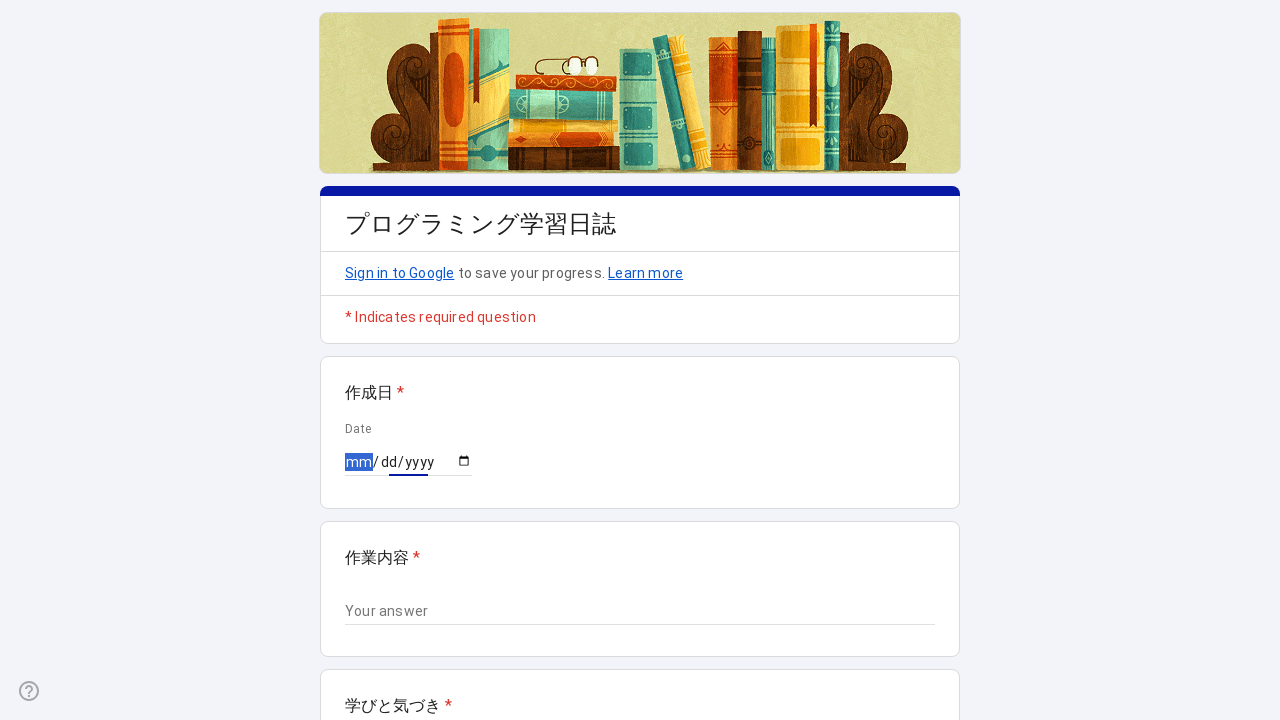

Filled textarea field with selector 'textarea' using work content
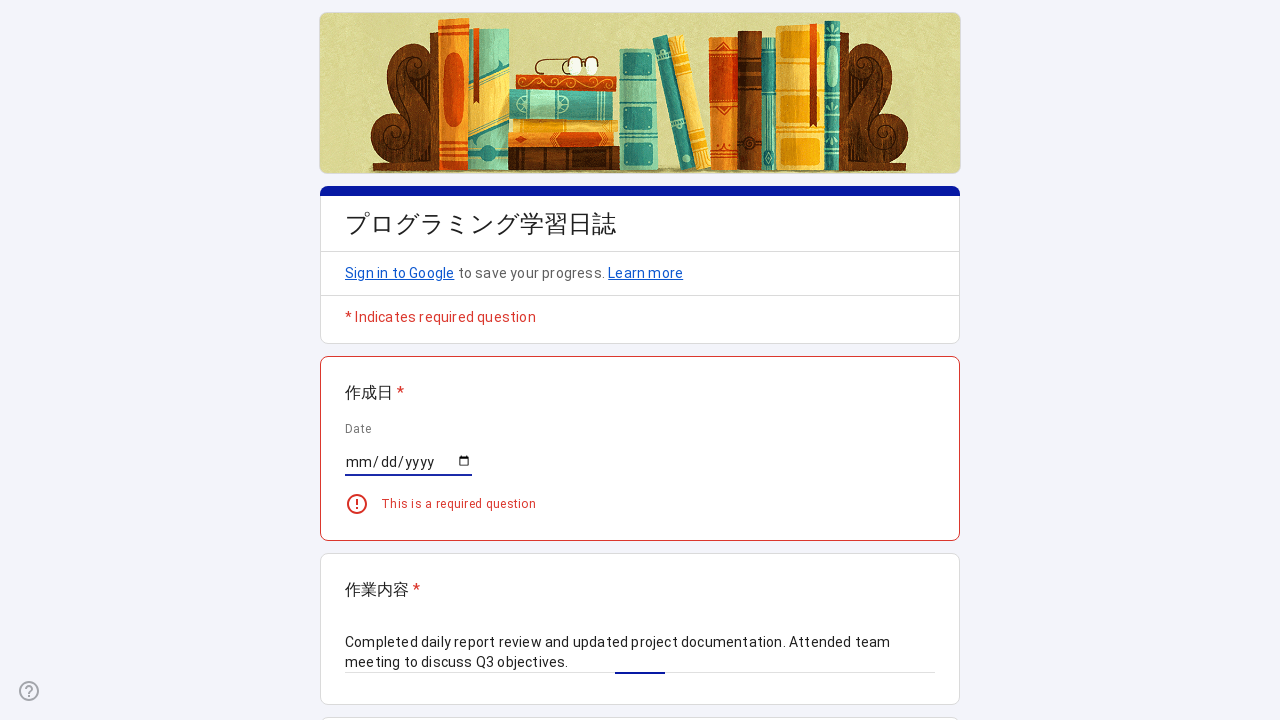

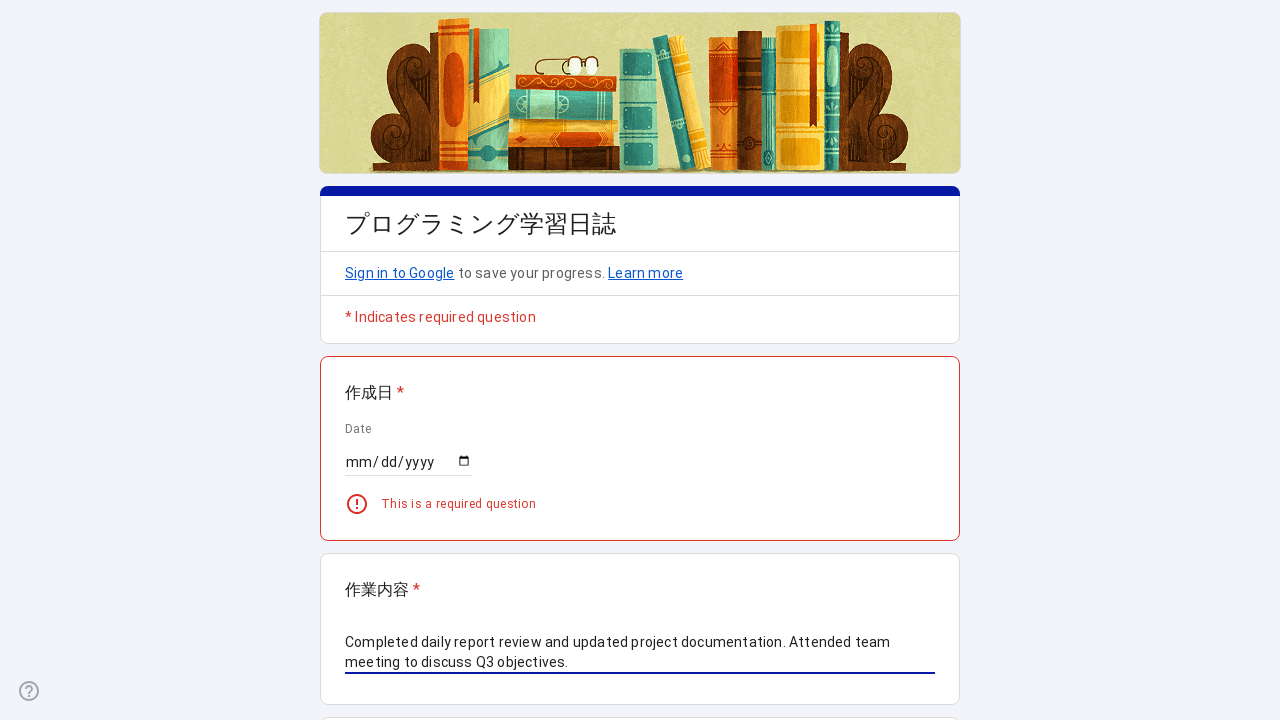